Tests that the Gündem (Agenda) page loads correctly and contains a heading with "gündem" text

Starting URL: https://egundem.com/gundem

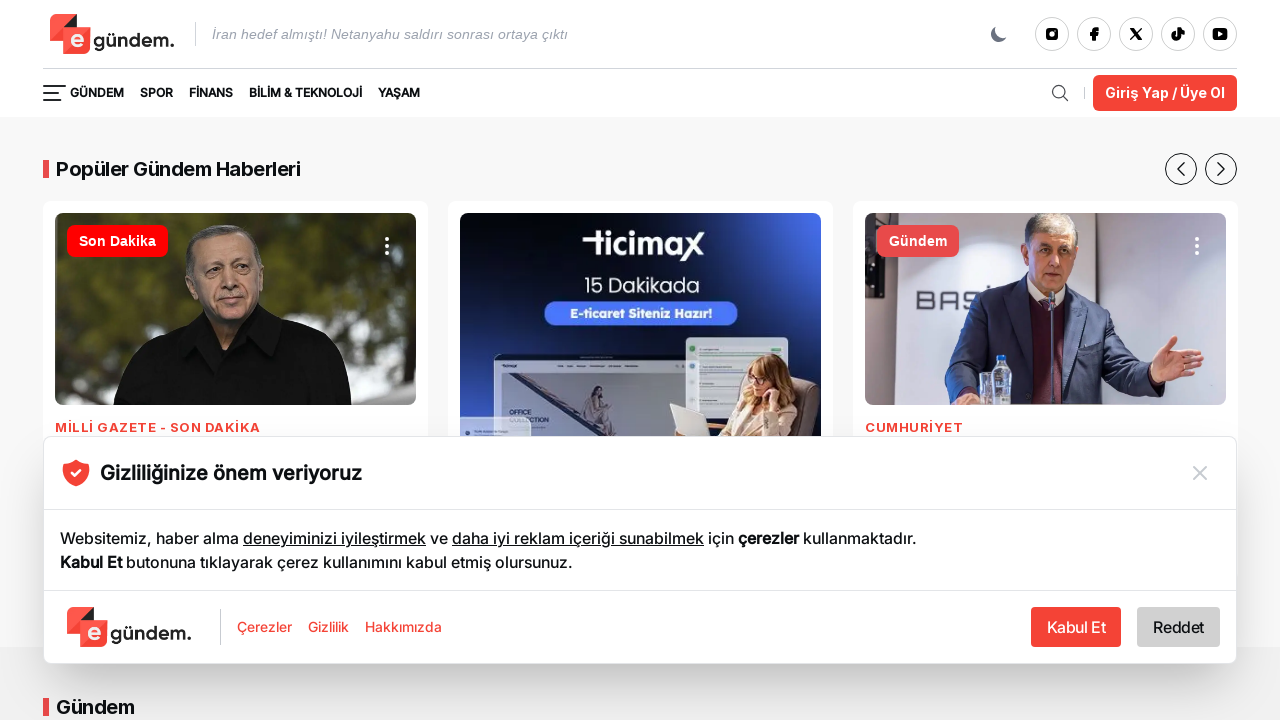

Waited for Gündem page URL to load
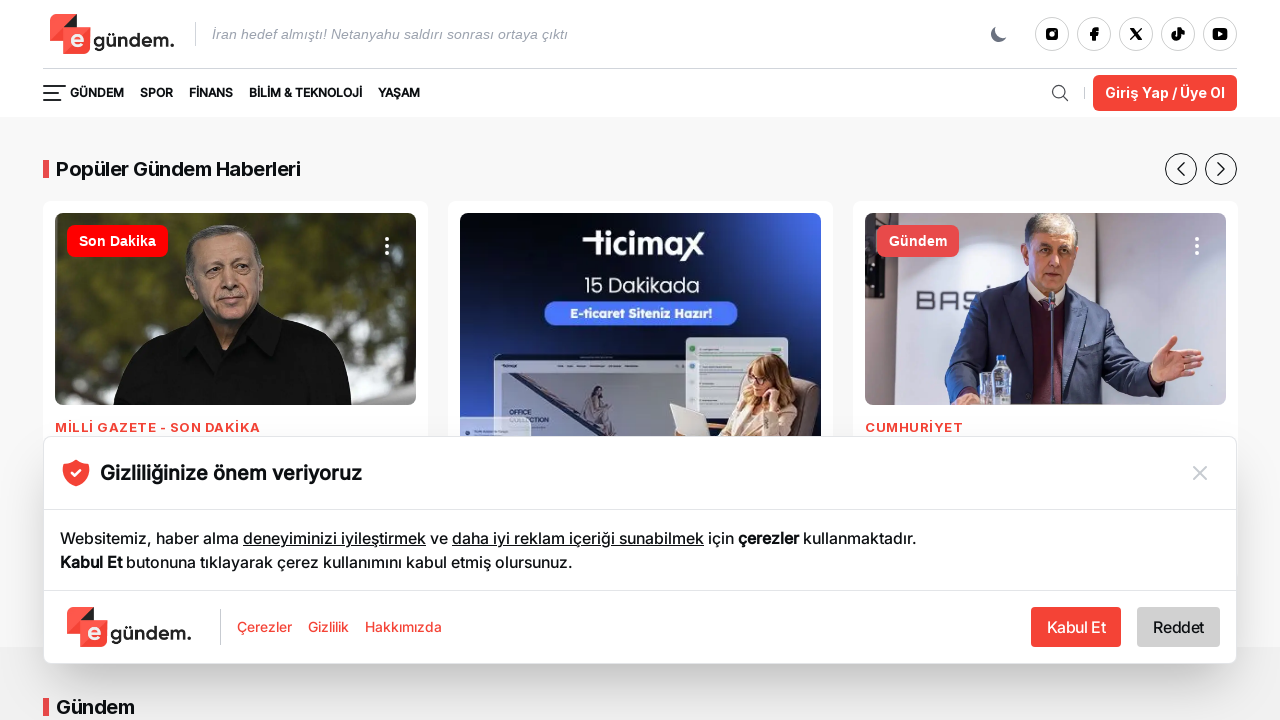

Waited for heading element to be present on Gündem page
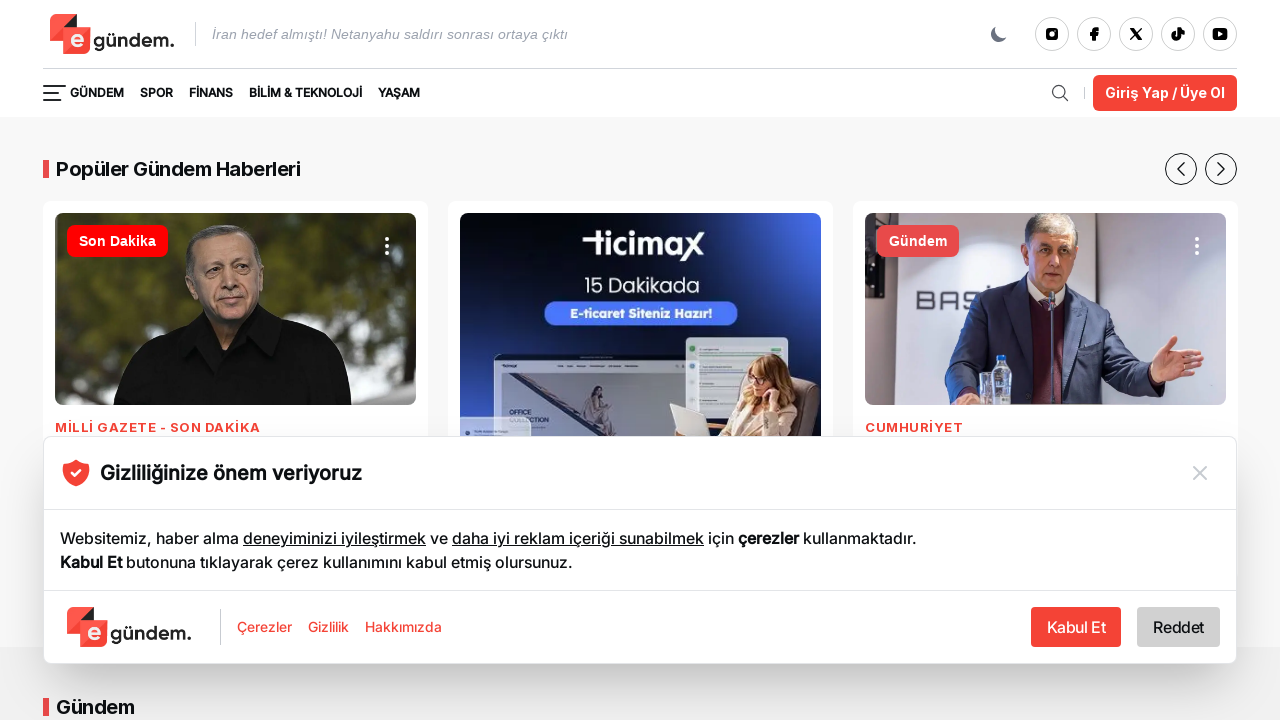

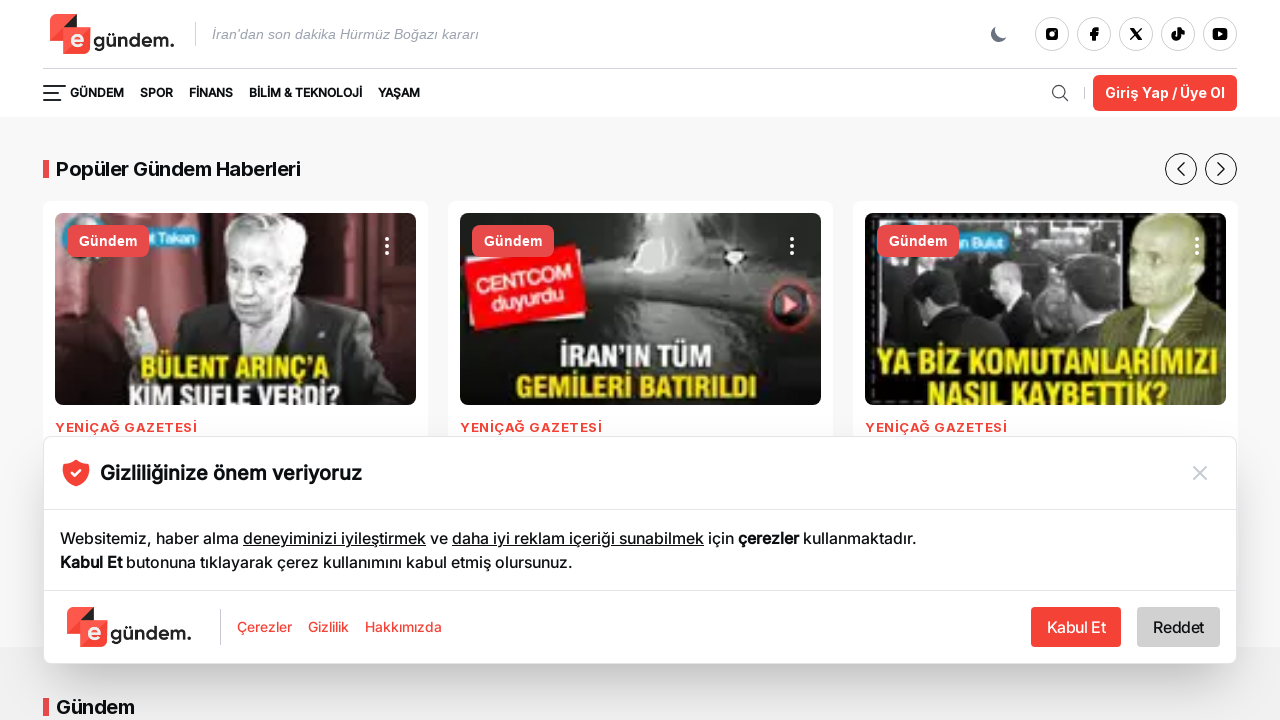